Tests checkbox functionality by finding all checkboxes on the page and clicking each one to select them

Starting URL: https://testautomationpractice.blogspot.com/

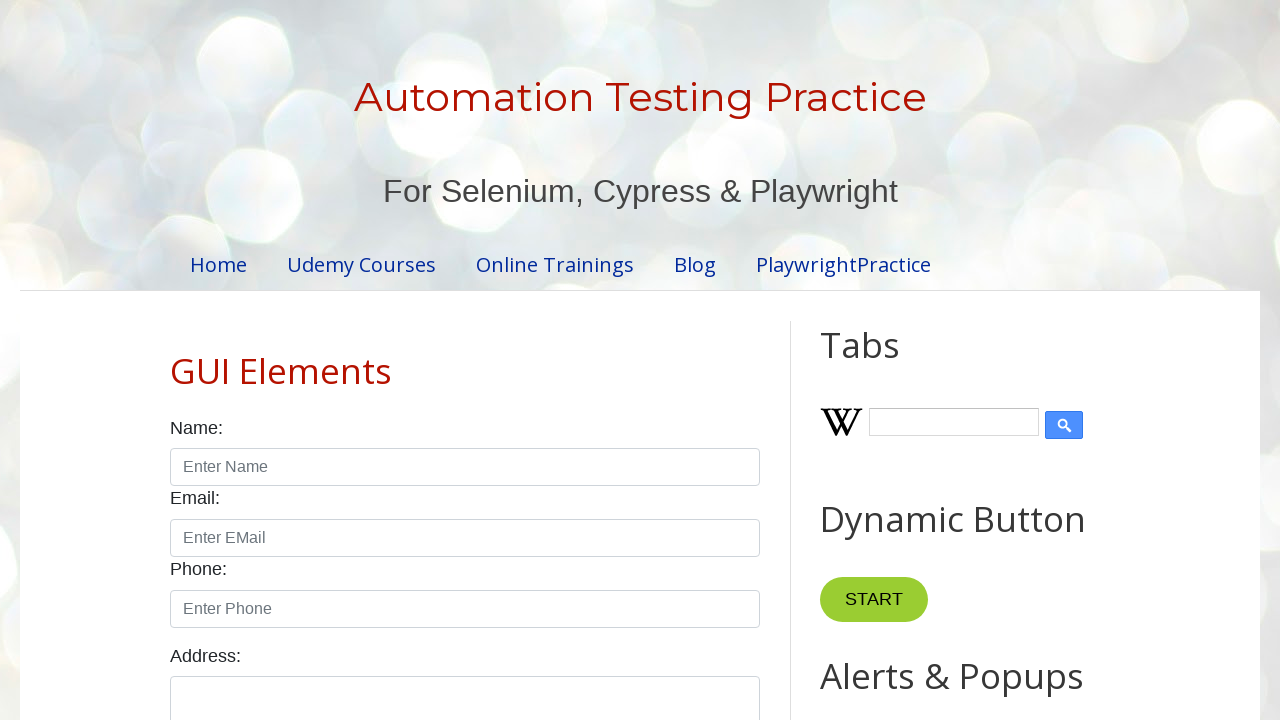

Located all checkbox elements on the page
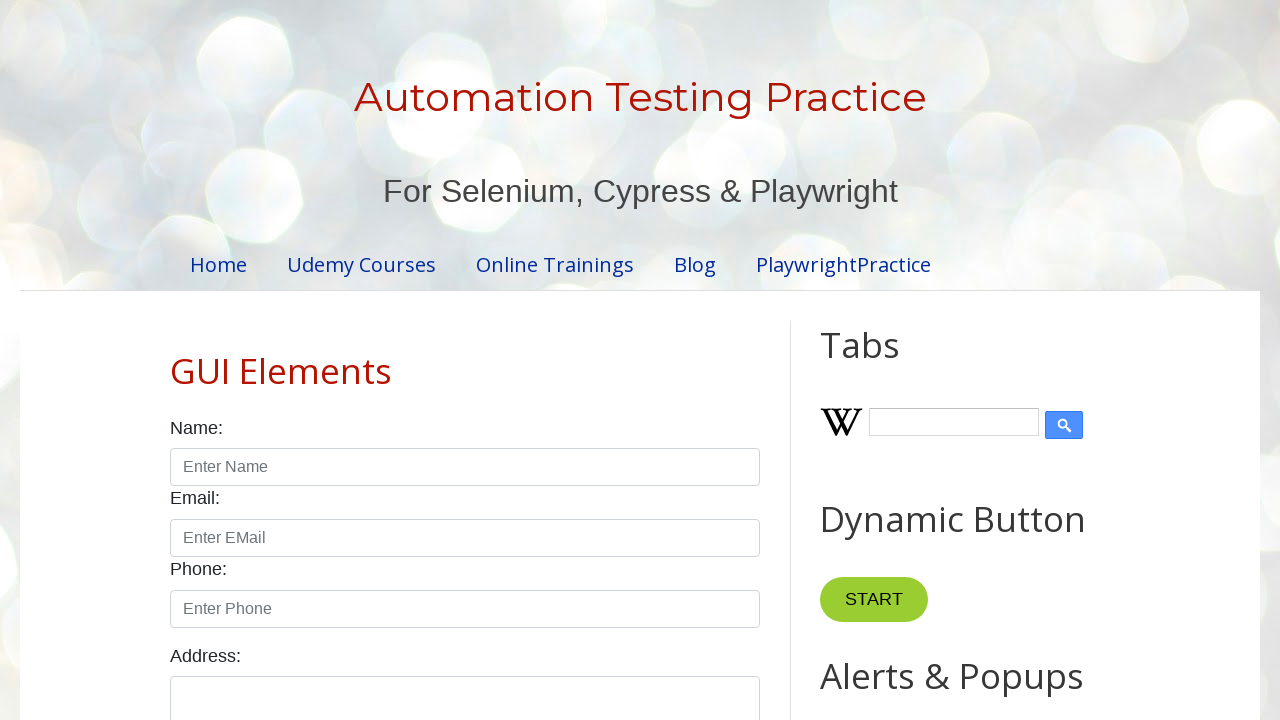

Waited for checkboxes to be present on the page
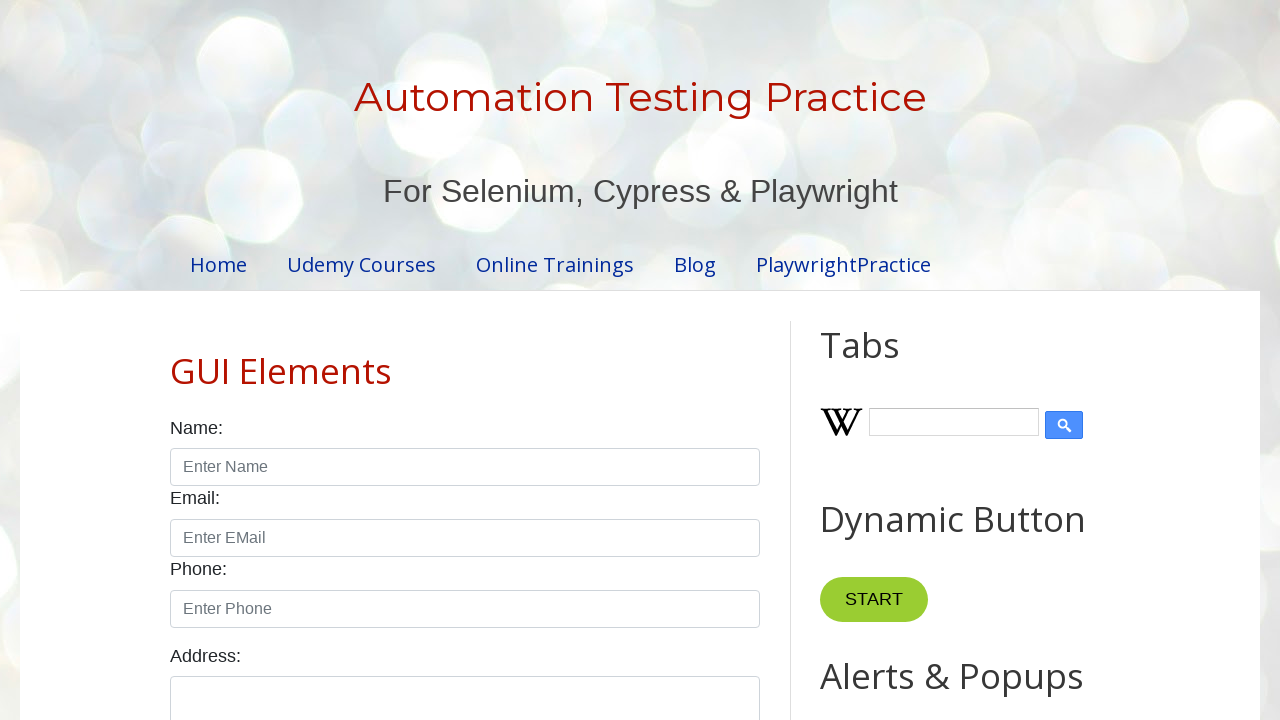

Retrieved count of checkboxes: 7
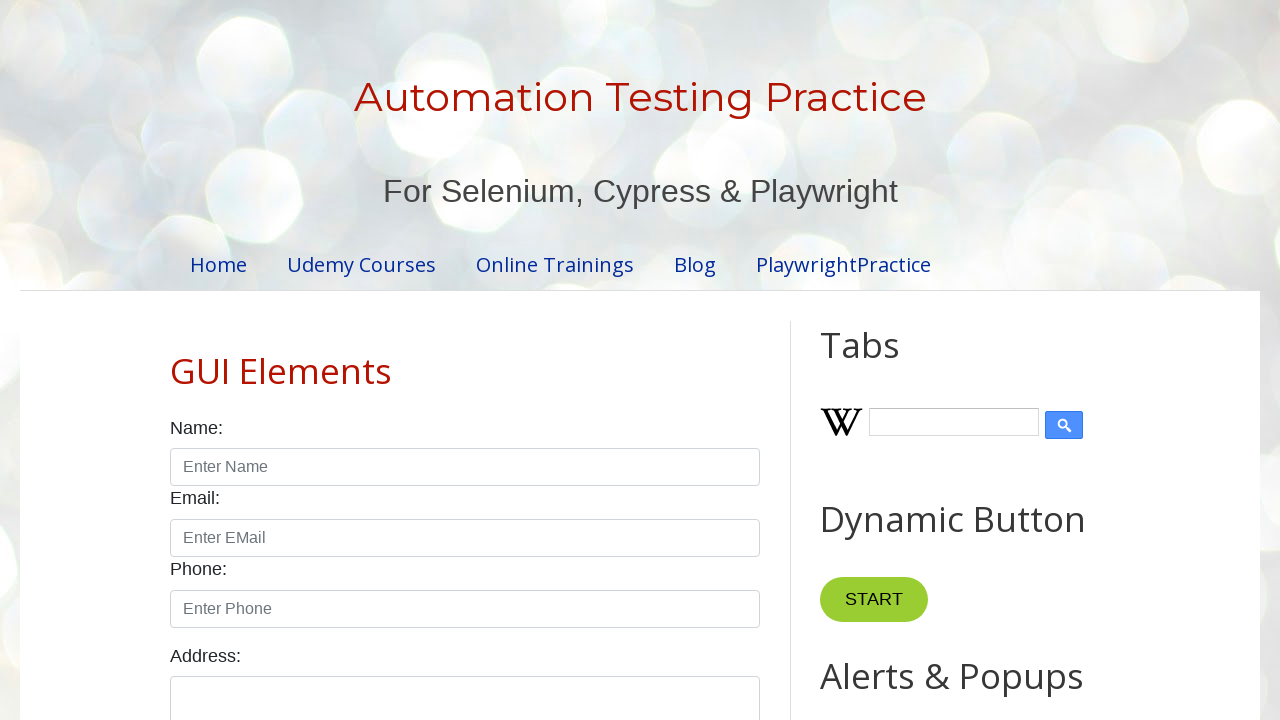

Clicked checkbox 1 of 7 to select it at (176, 360) on input.form-check-input[type='checkbox'] >> nth=0
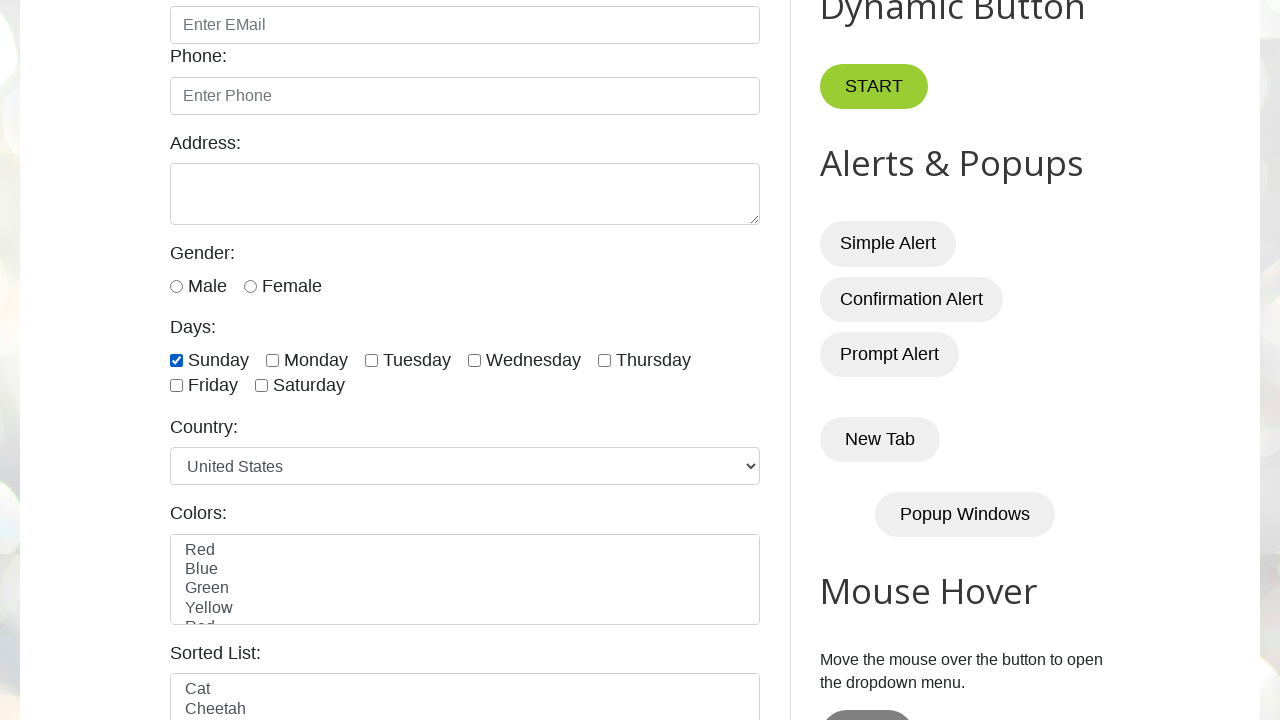

Clicked checkbox 2 of 7 to select it at (272, 360) on input.form-check-input[type='checkbox'] >> nth=1
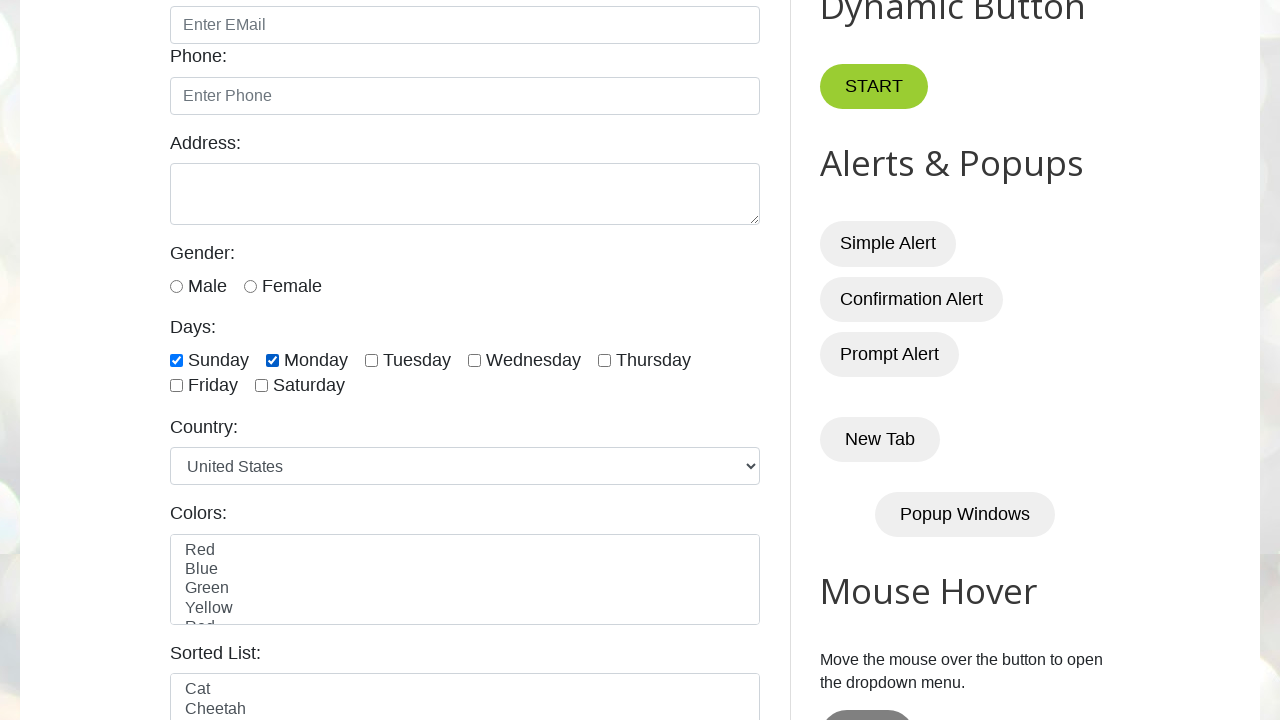

Clicked checkbox 3 of 7 to select it at (372, 360) on input.form-check-input[type='checkbox'] >> nth=2
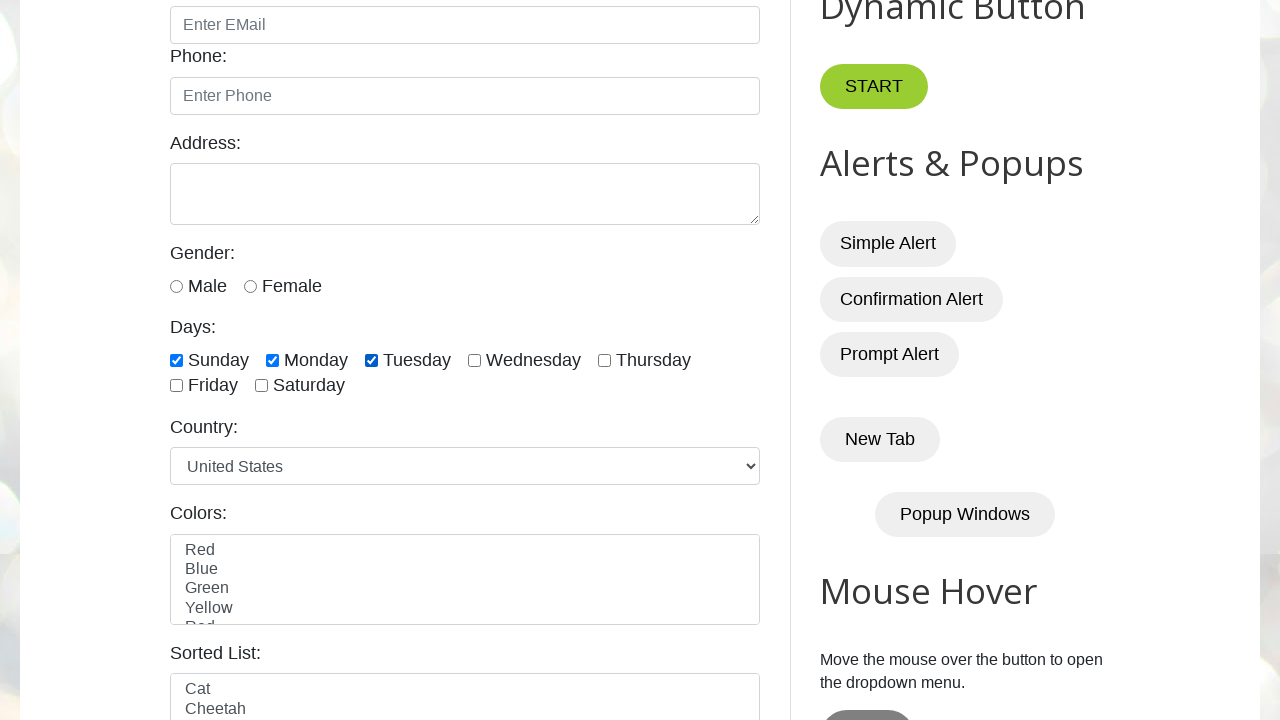

Clicked checkbox 4 of 7 to select it at (474, 360) on input.form-check-input[type='checkbox'] >> nth=3
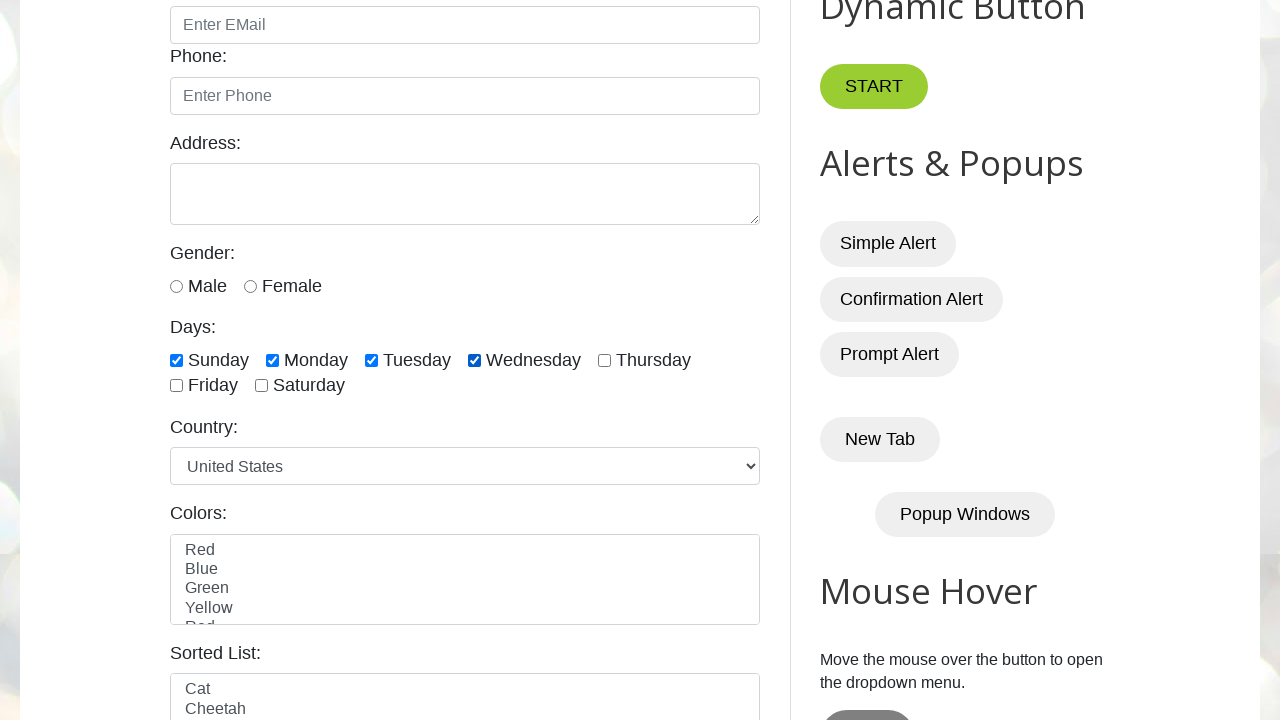

Clicked checkbox 5 of 7 to select it at (604, 360) on input.form-check-input[type='checkbox'] >> nth=4
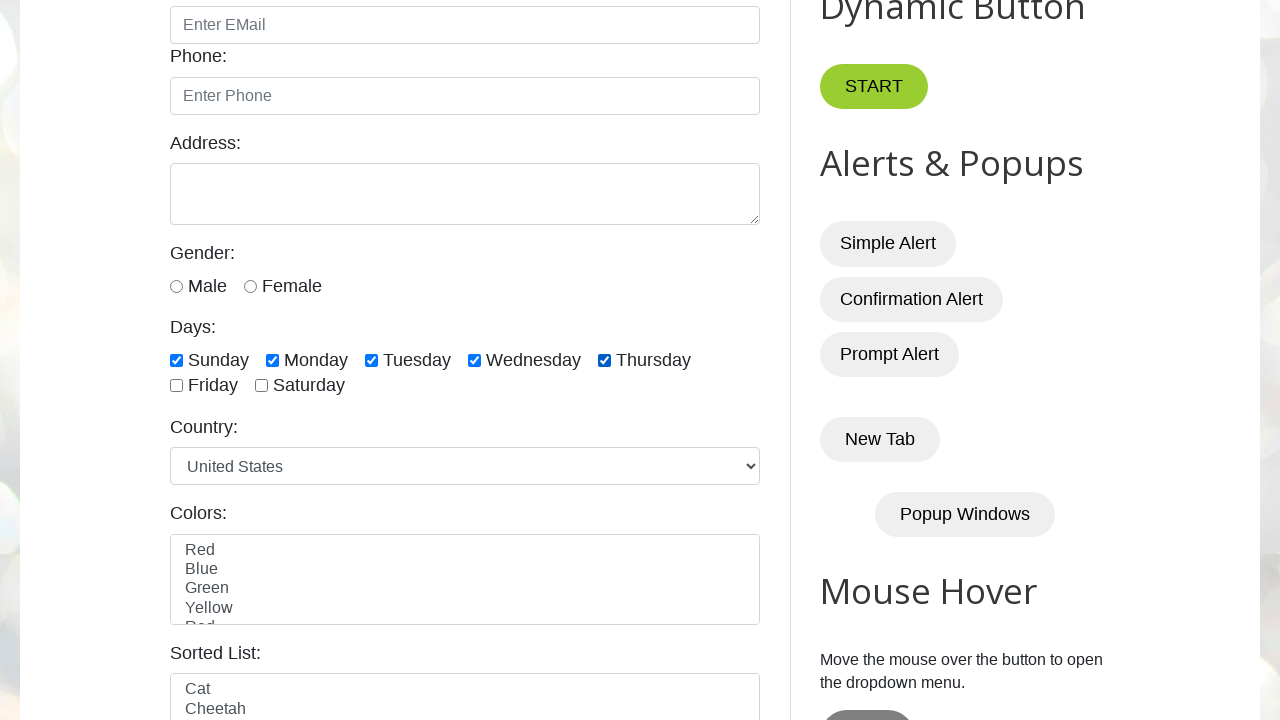

Clicked checkbox 6 of 7 to select it at (176, 386) on input.form-check-input[type='checkbox'] >> nth=5
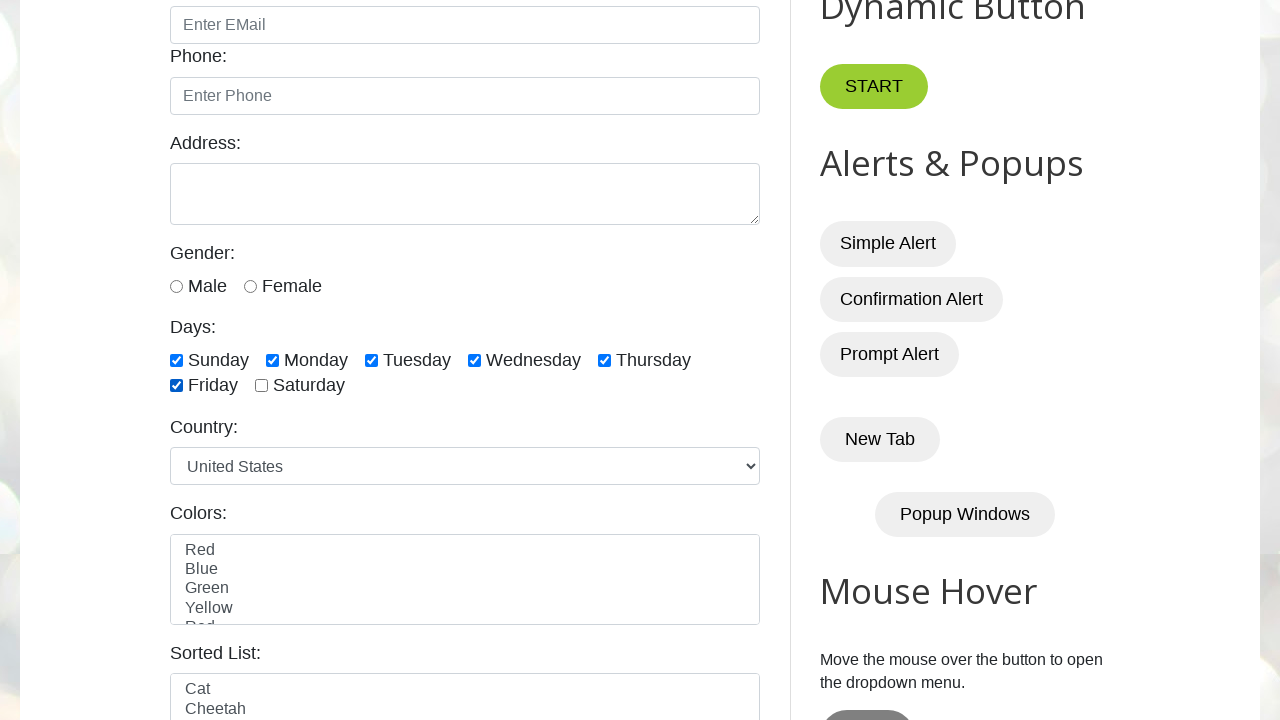

Clicked checkbox 7 of 7 to select it at (262, 386) on input.form-check-input[type='checkbox'] >> nth=6
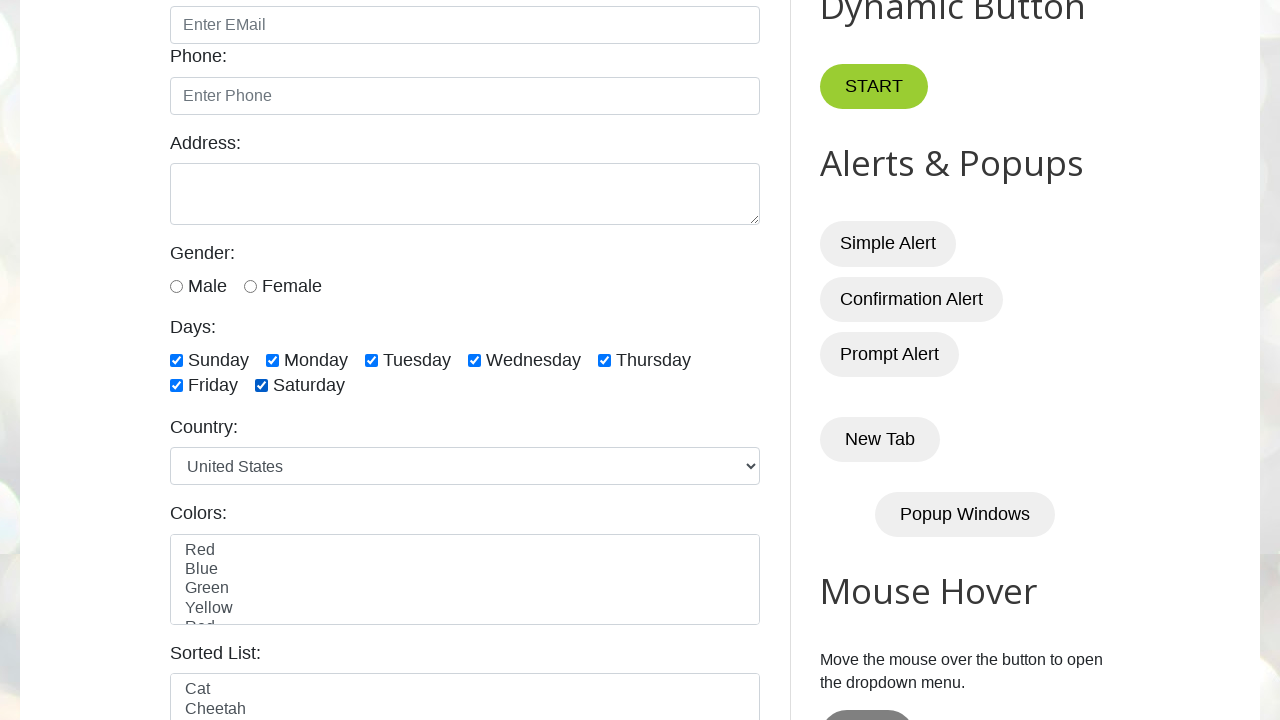

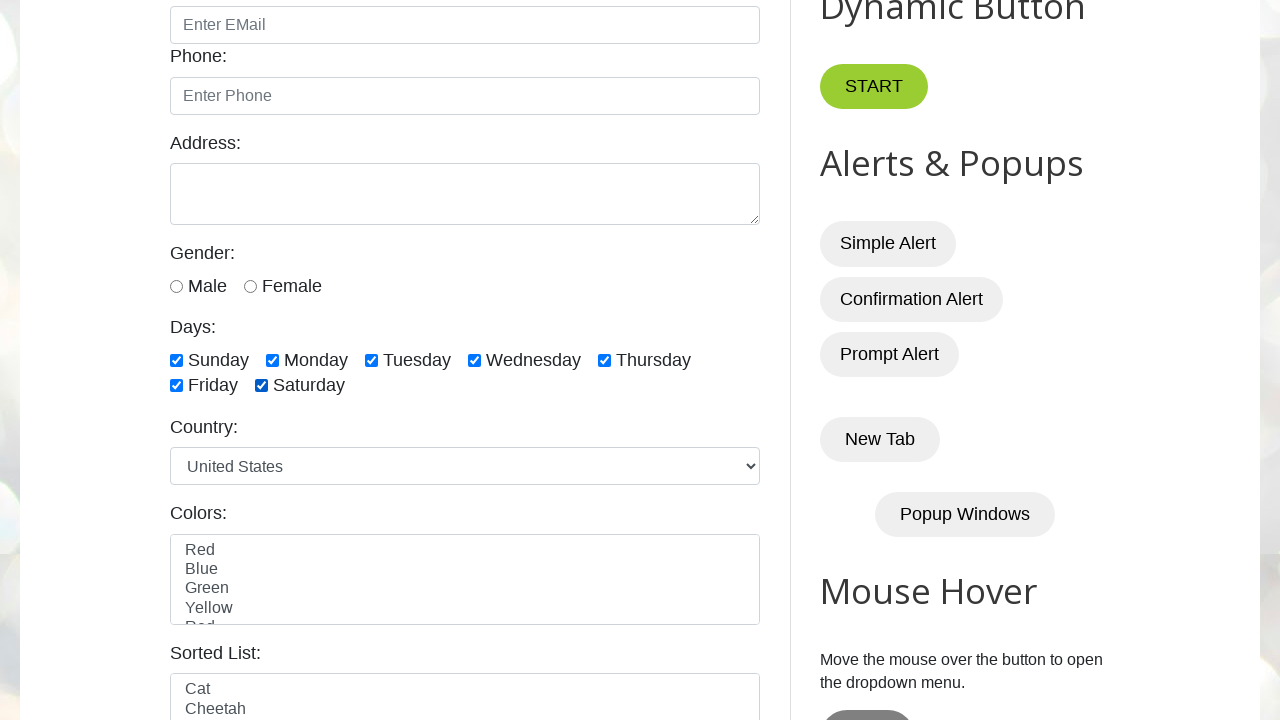